Tests e-commerce functionality by searching for products, adding an item to cart, proceeding to checkout, and verifying the checkout page displays country selection

Starting URL: https://rahulshettyacademy.com/seleniumPractise/#/

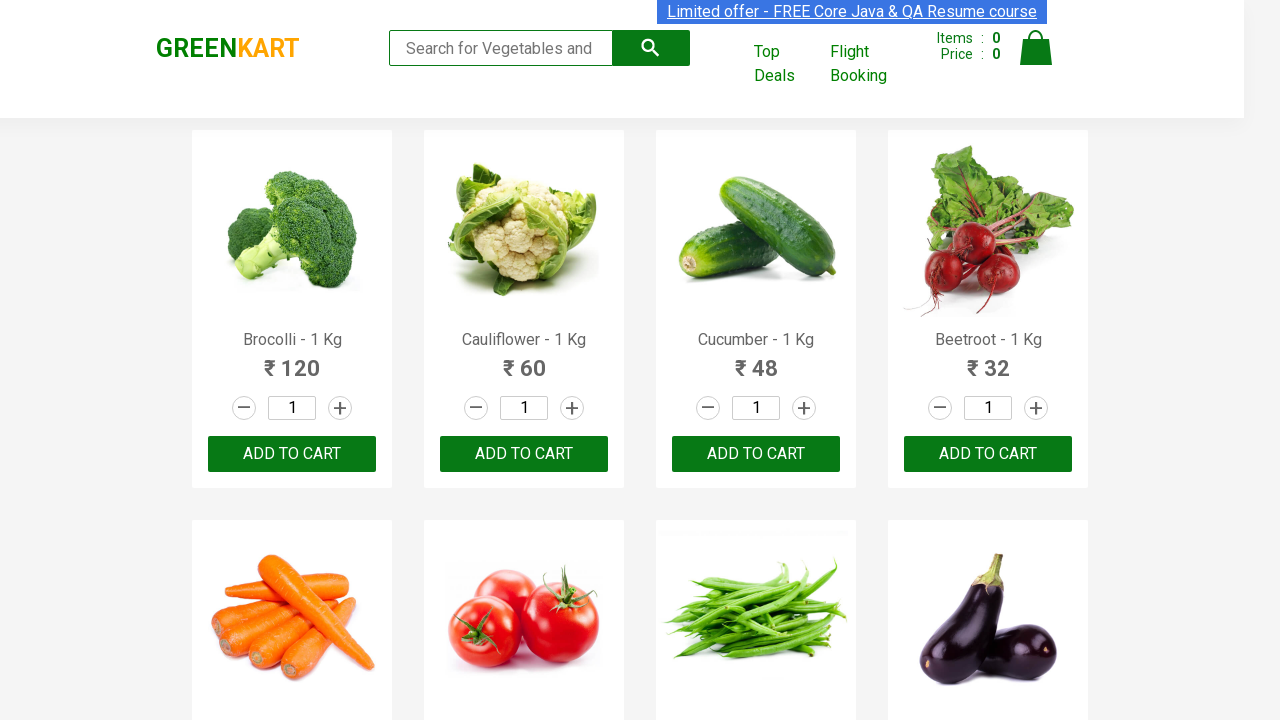

Filled search box with 'ca' to search for products on .search-keyword
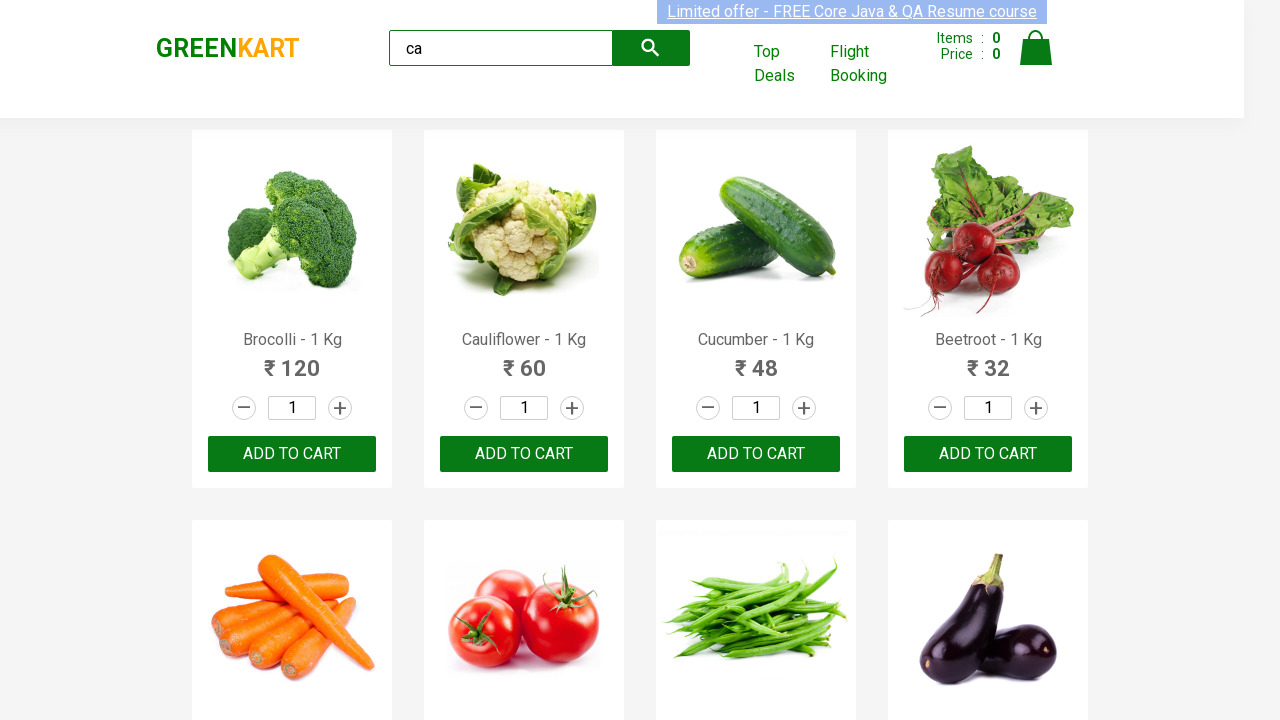

Waited 2 seconds for products to load
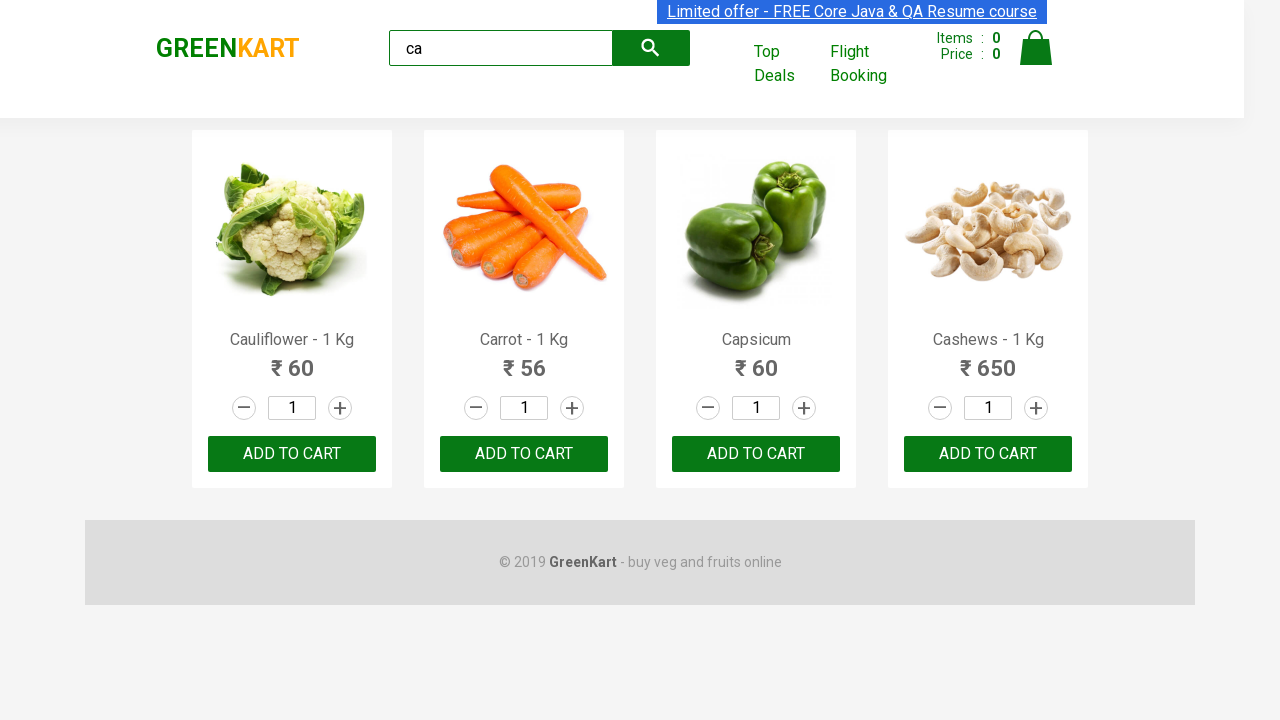

Verified products are displayed on the page
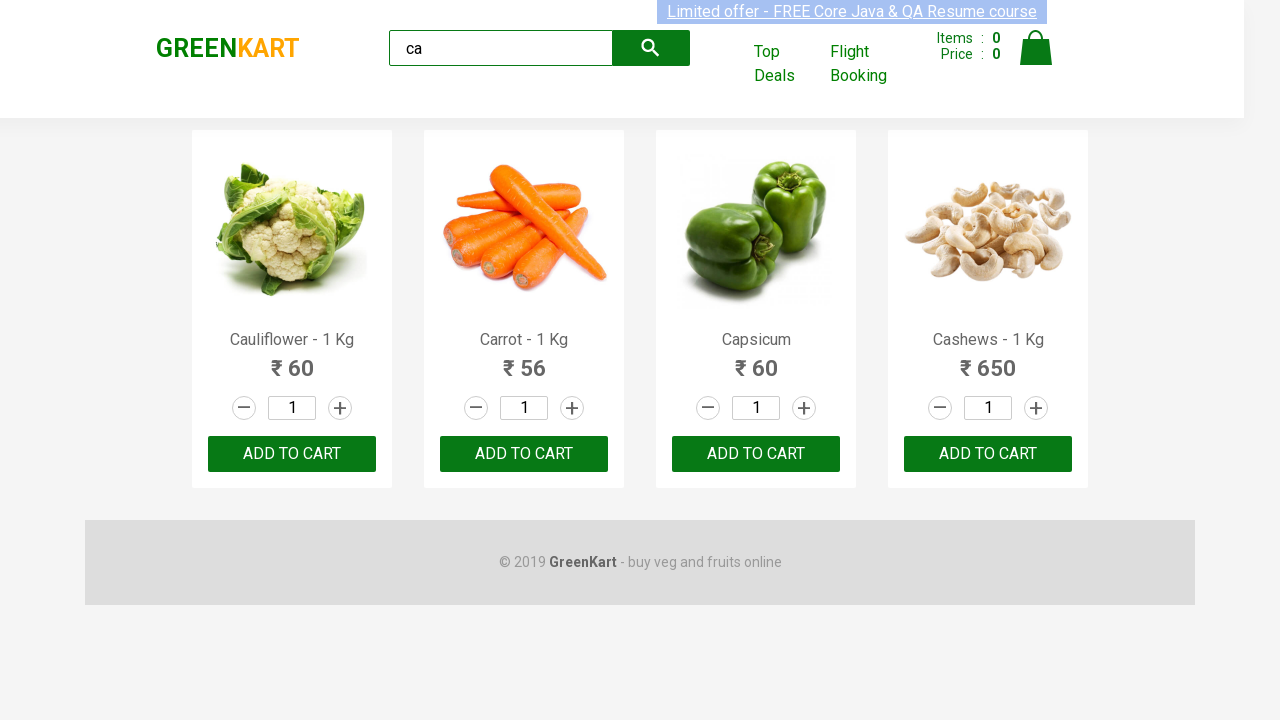

Clicked ADD TO CART button for Carrot product at (524, 454) on .product-name:has-text("Carrot") >> .. >> .product-action
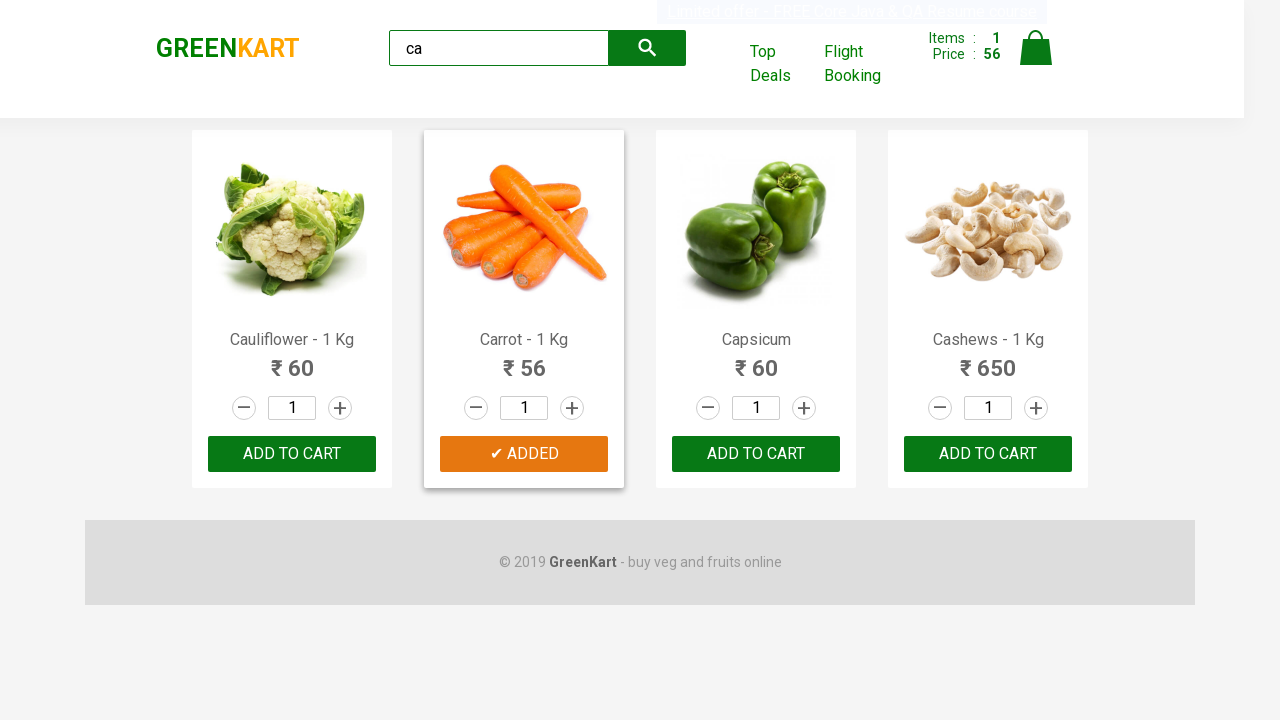

Clicked cart icon to view shopping cart at (1036, 59) on .cart-icon
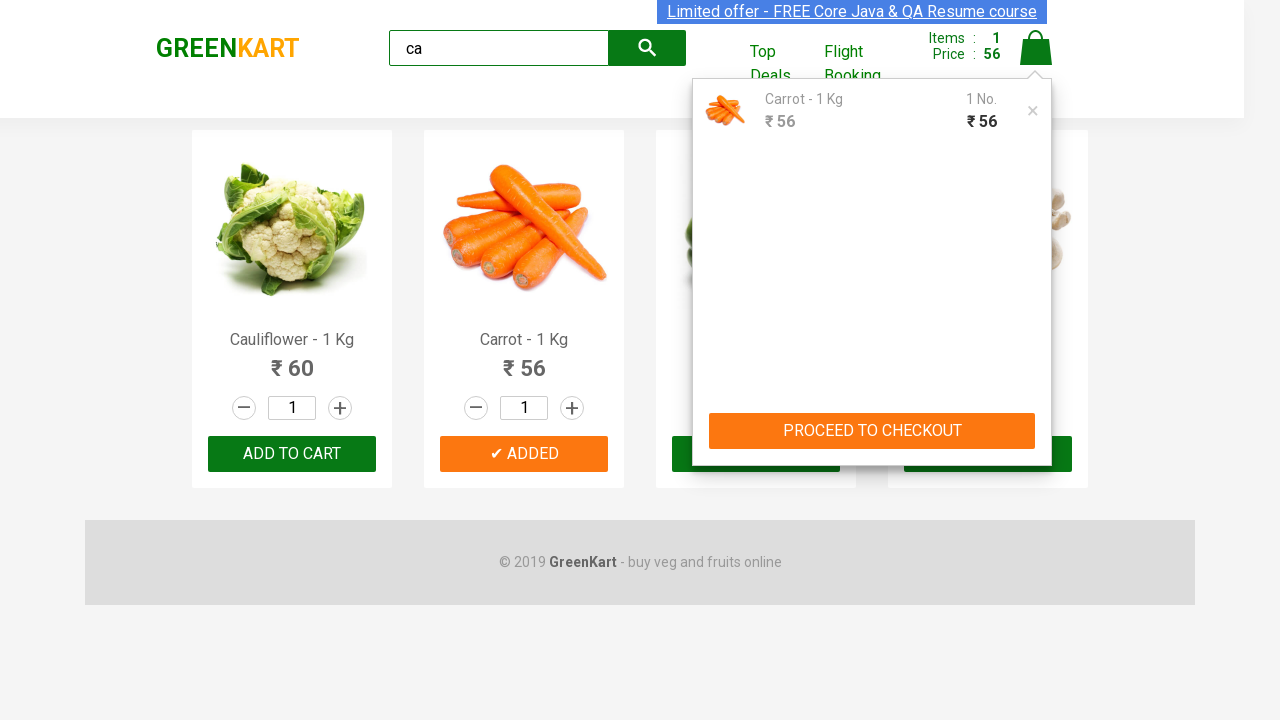

Clicked PROCEED TO CHECKOUT button at (872, 431) on button:has-text("PROCEED TO CHECKOUT")
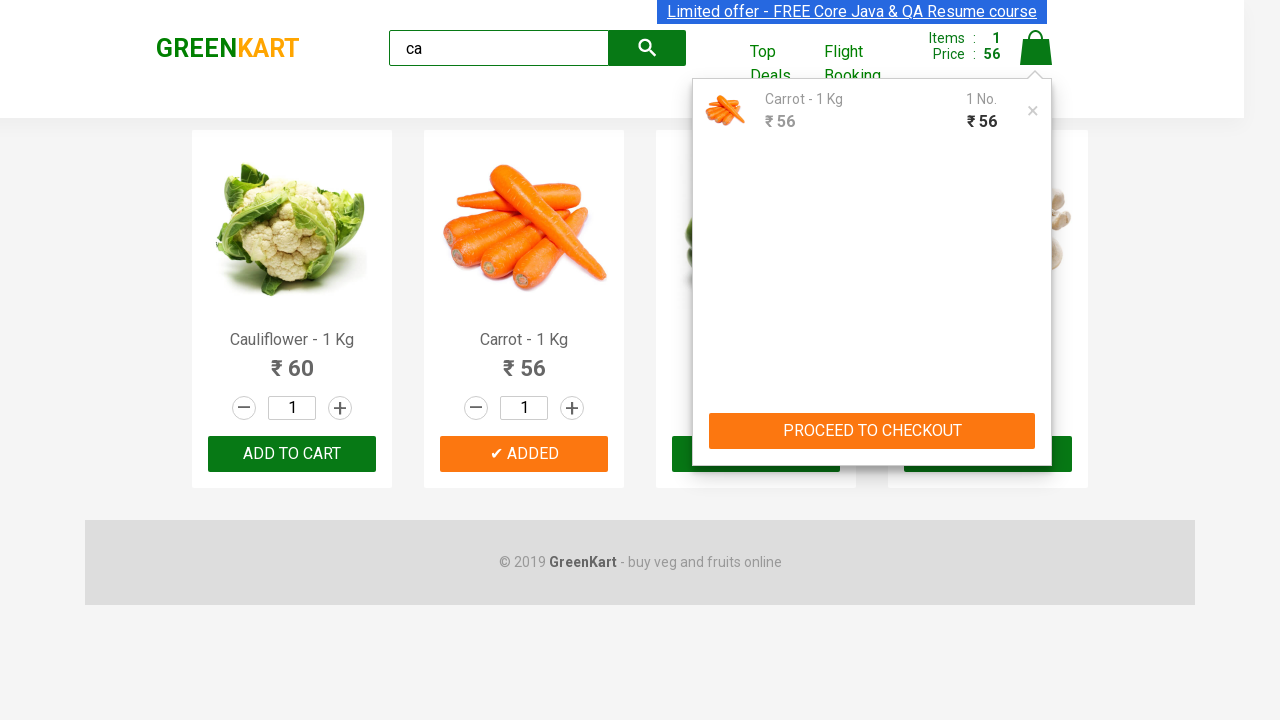

Clicked Place Order button at (1036, 420) on text=Place Order
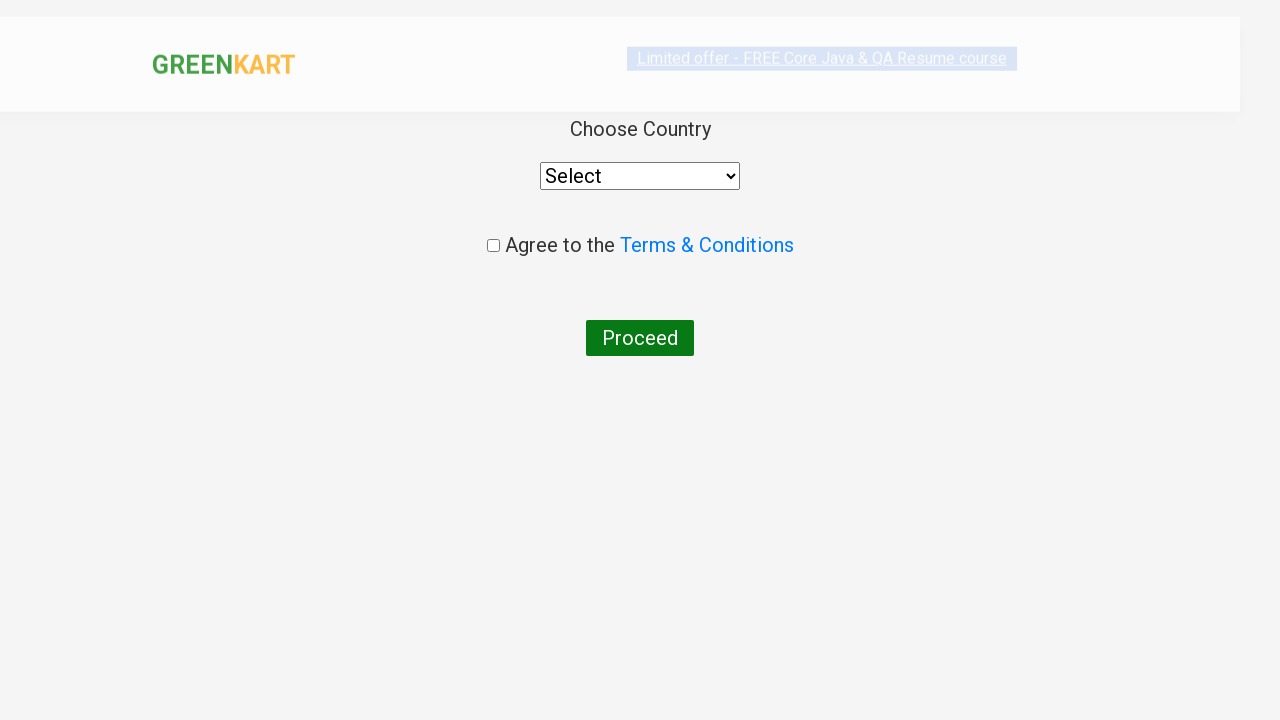

Verified country selection label is displayed on checkout page
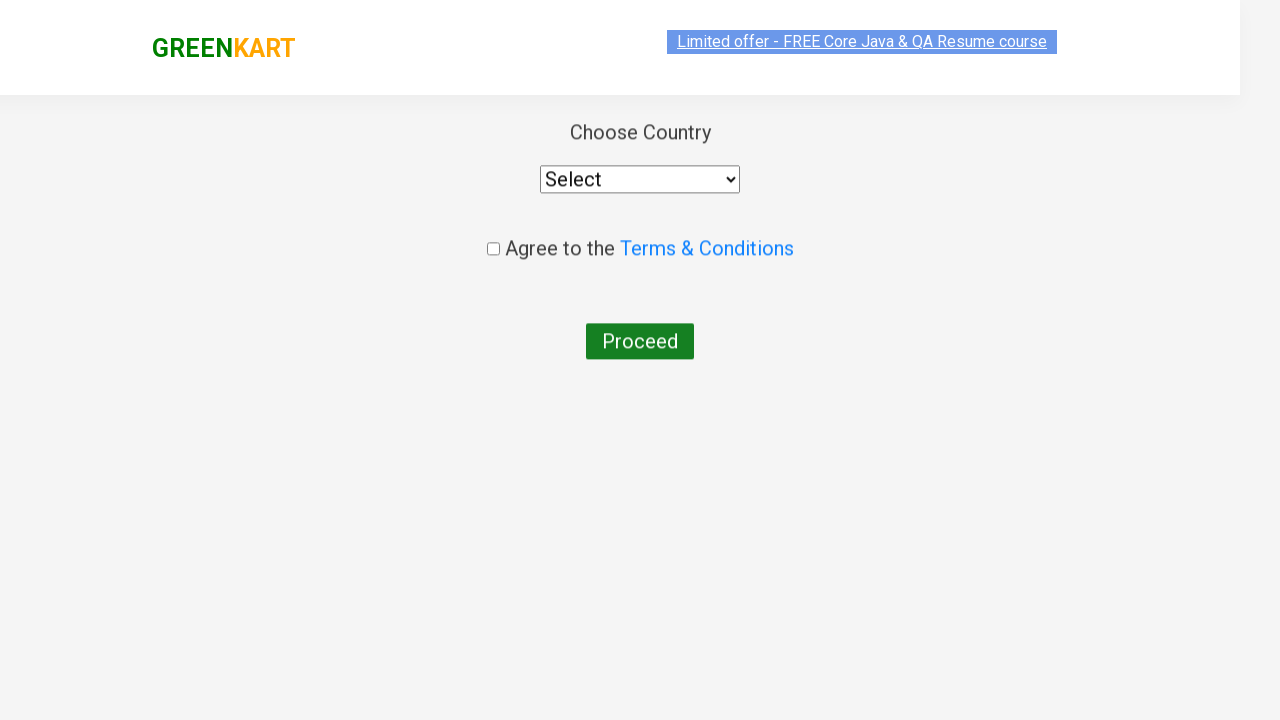

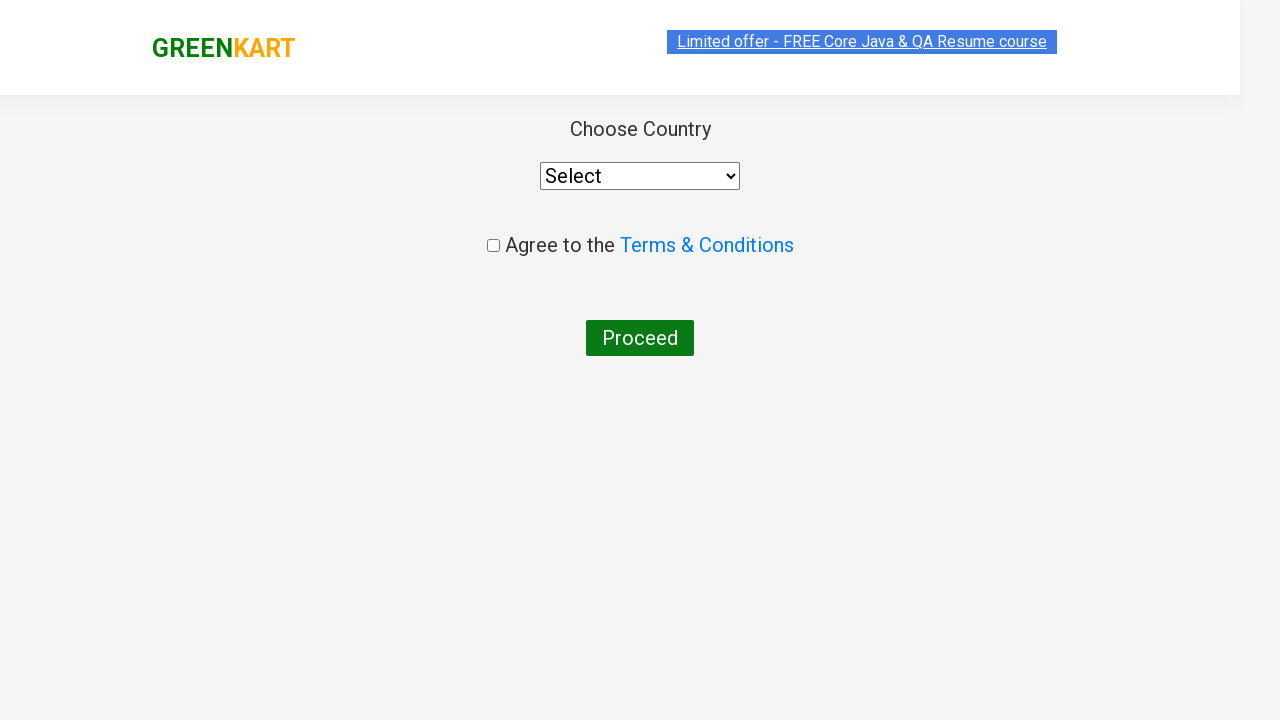